Tests a triangle calculator by entering three side lengths (3, 3, 3) for an equilateral triangle and clicking the calculate button to display the result.

Starting URL: https://sdoktatas.github.io/first-project/triangles.html

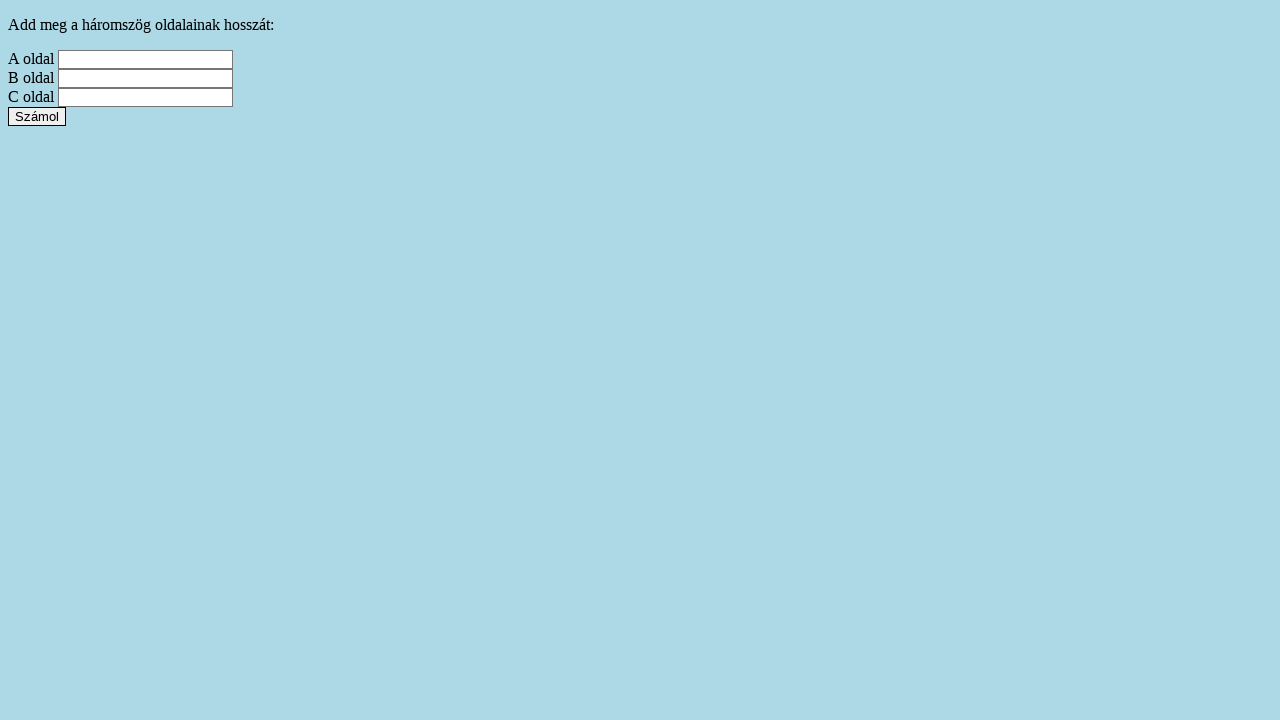

Navigated to triangle calculator page
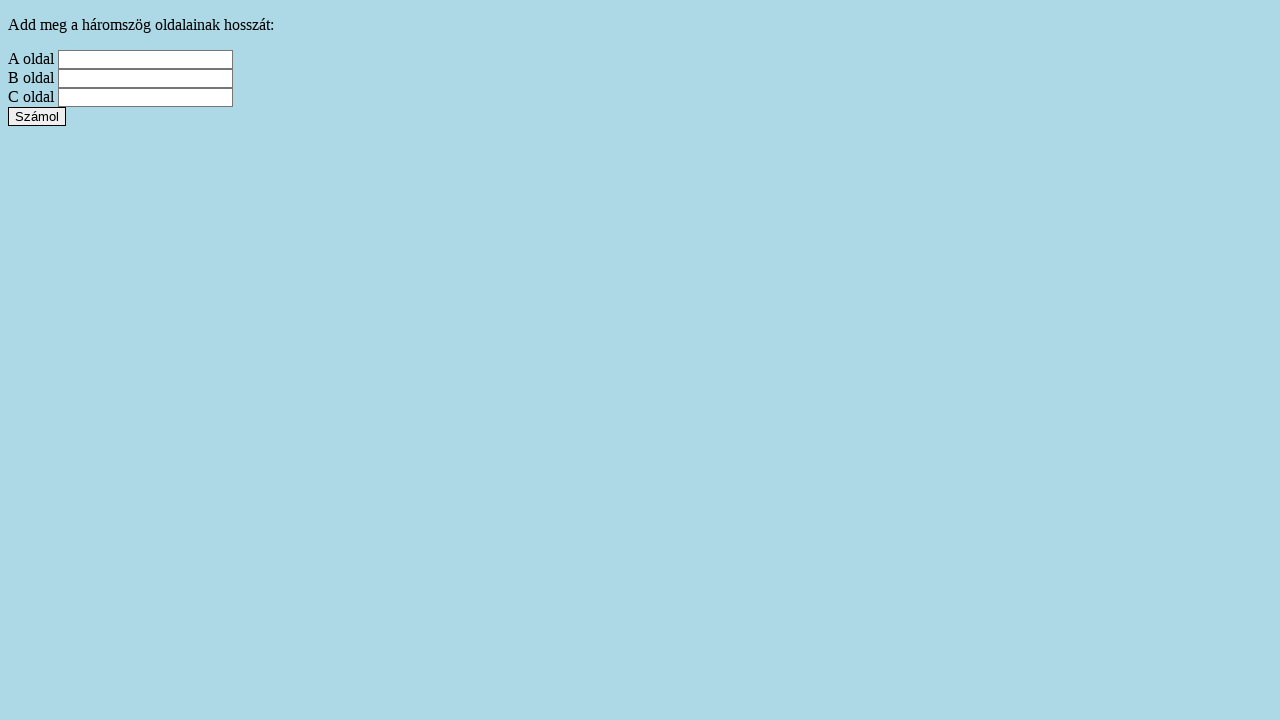

Entered side A length of 3 on #a-input
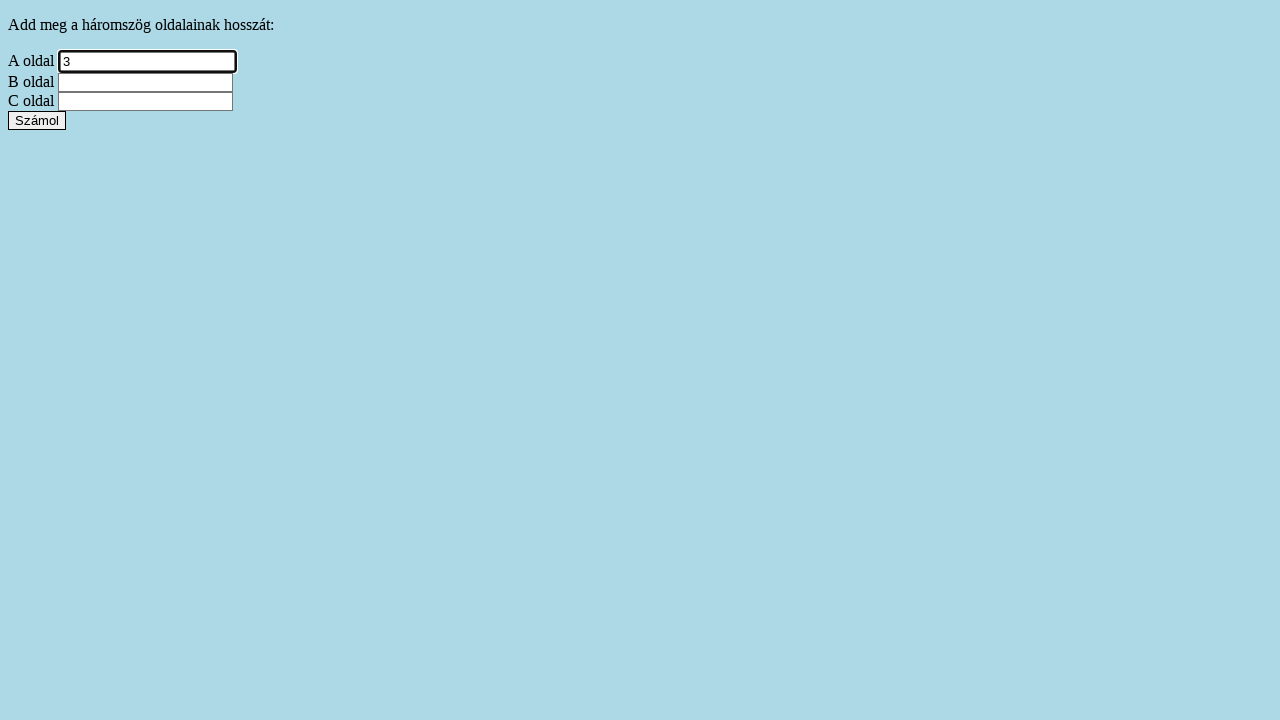

Entered side B length of 3 on #b-input
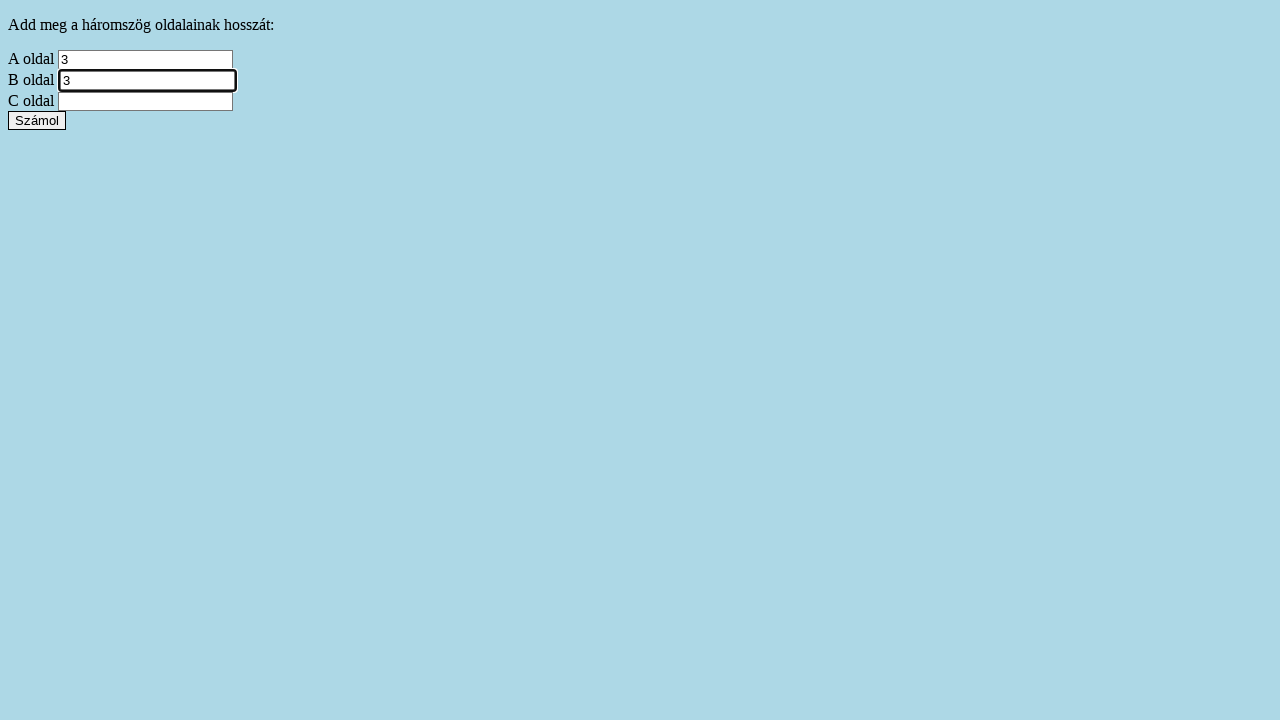

Entered side C length of 3 on #c-input
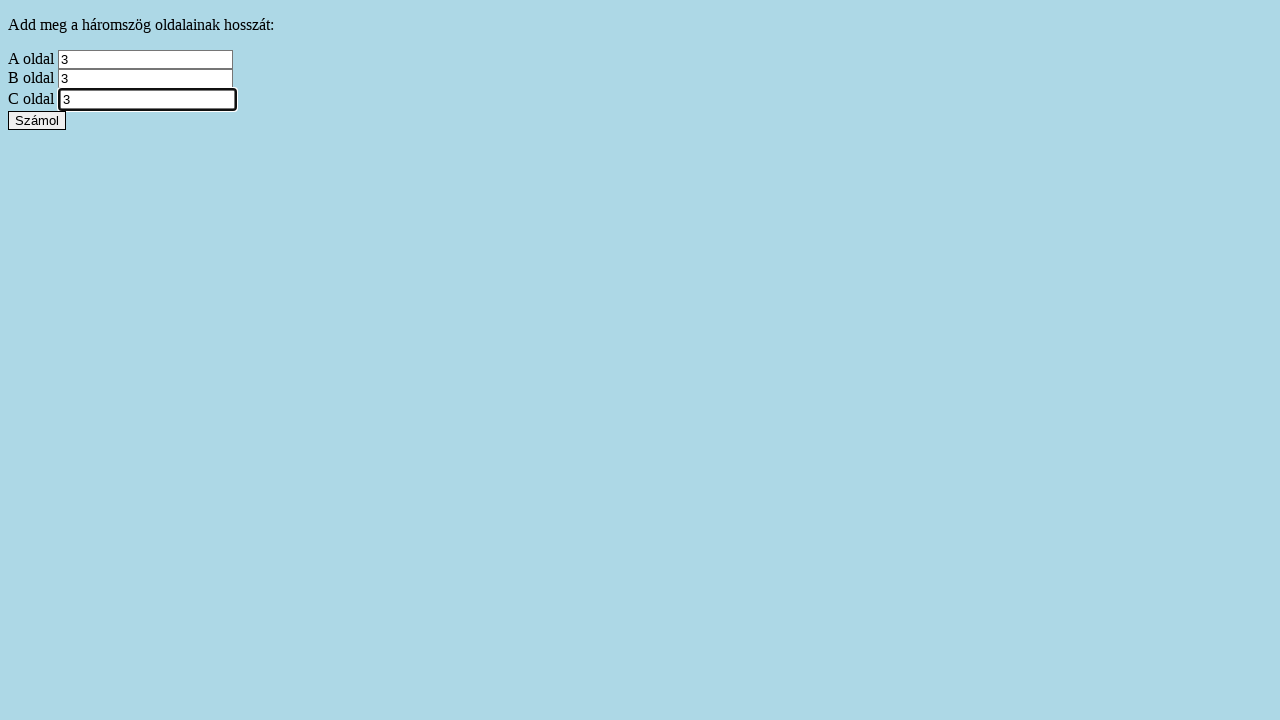

Clicked calculate button to compute triangle properties at (37, 120) on #calculate-button
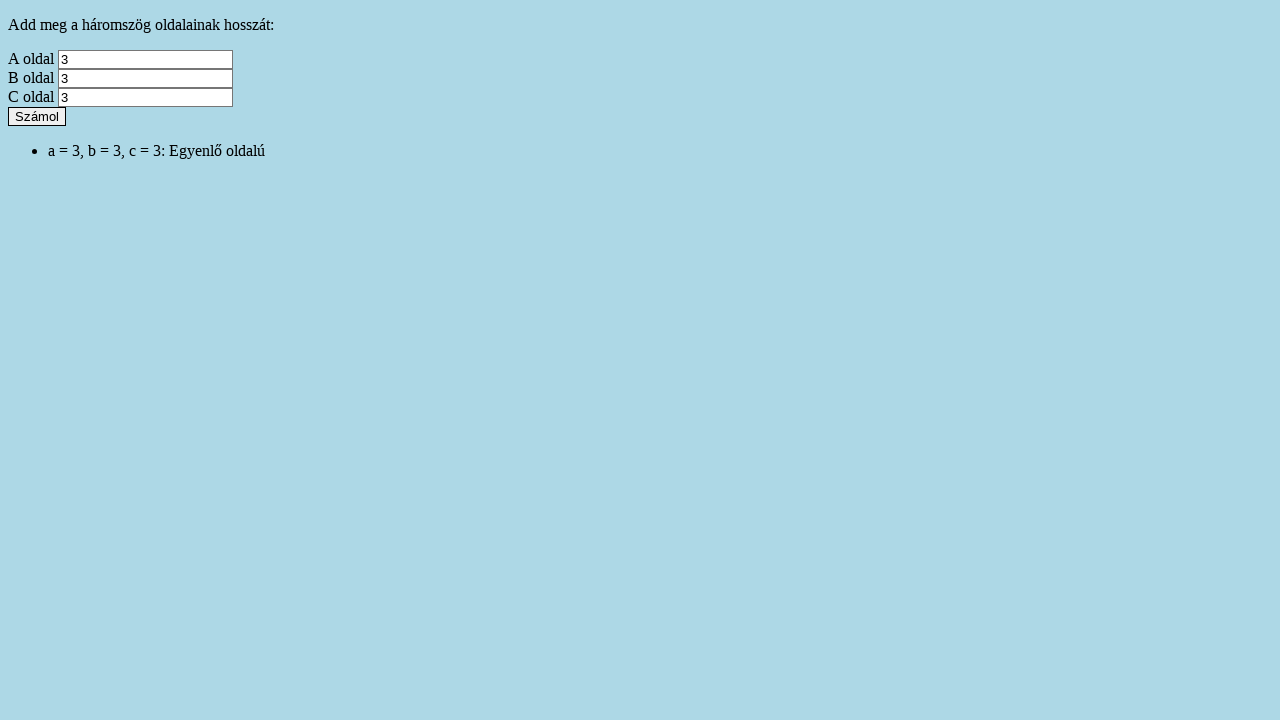

Triangle result displayed successfully
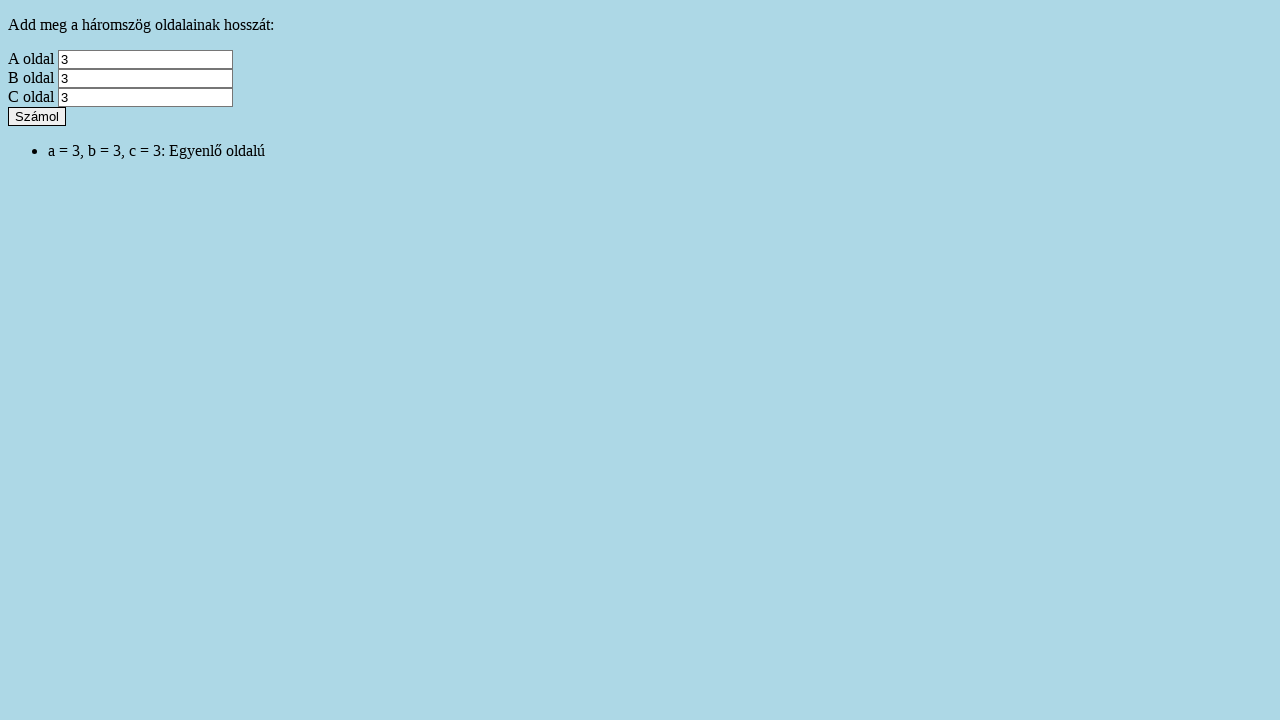

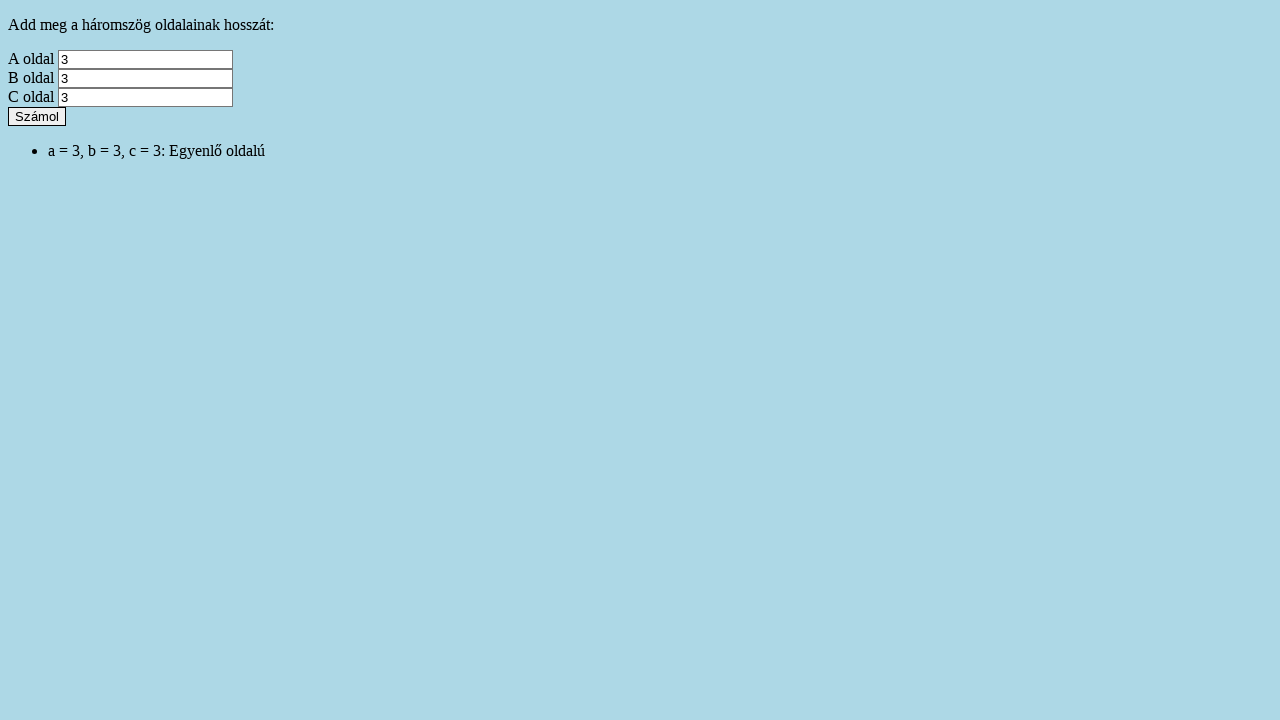